Tests sending a tab key press using keyboard action without targeting a specific element and verifies the page displays the correct key press result.

Starting URL: http://the-internet.herokuapp.com/key_presses

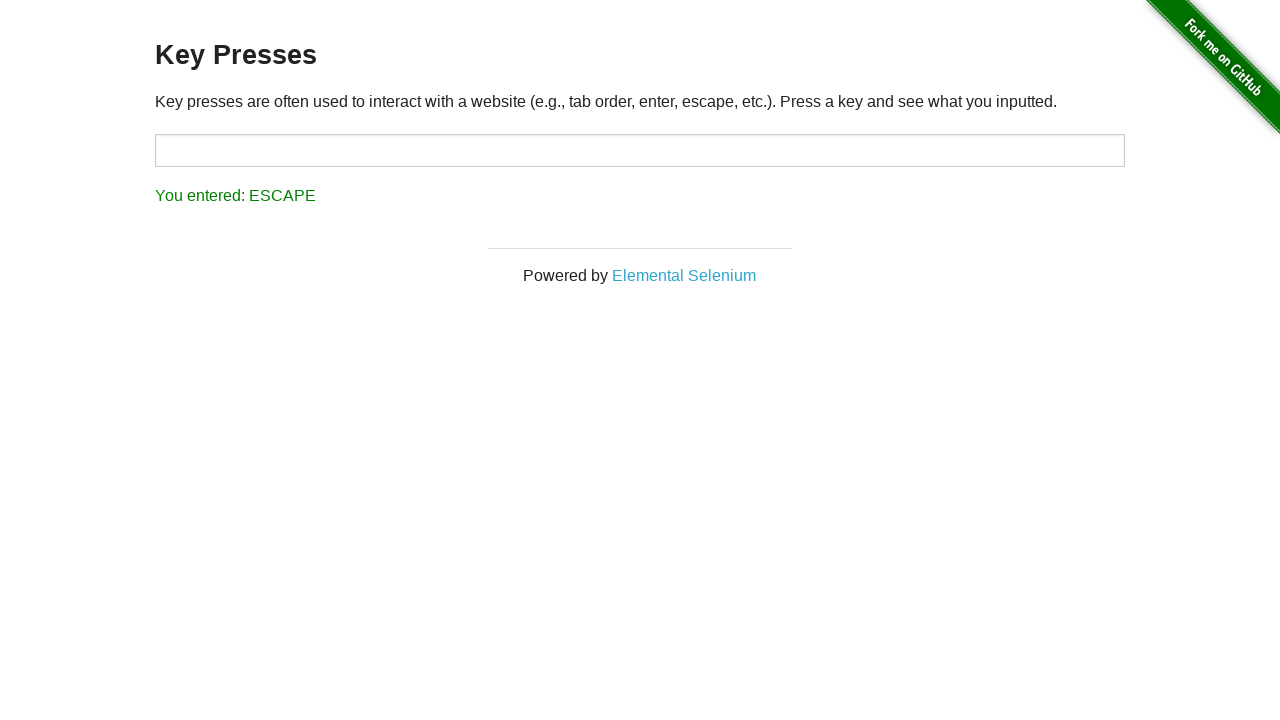

Pressed Tab key using keyboard action
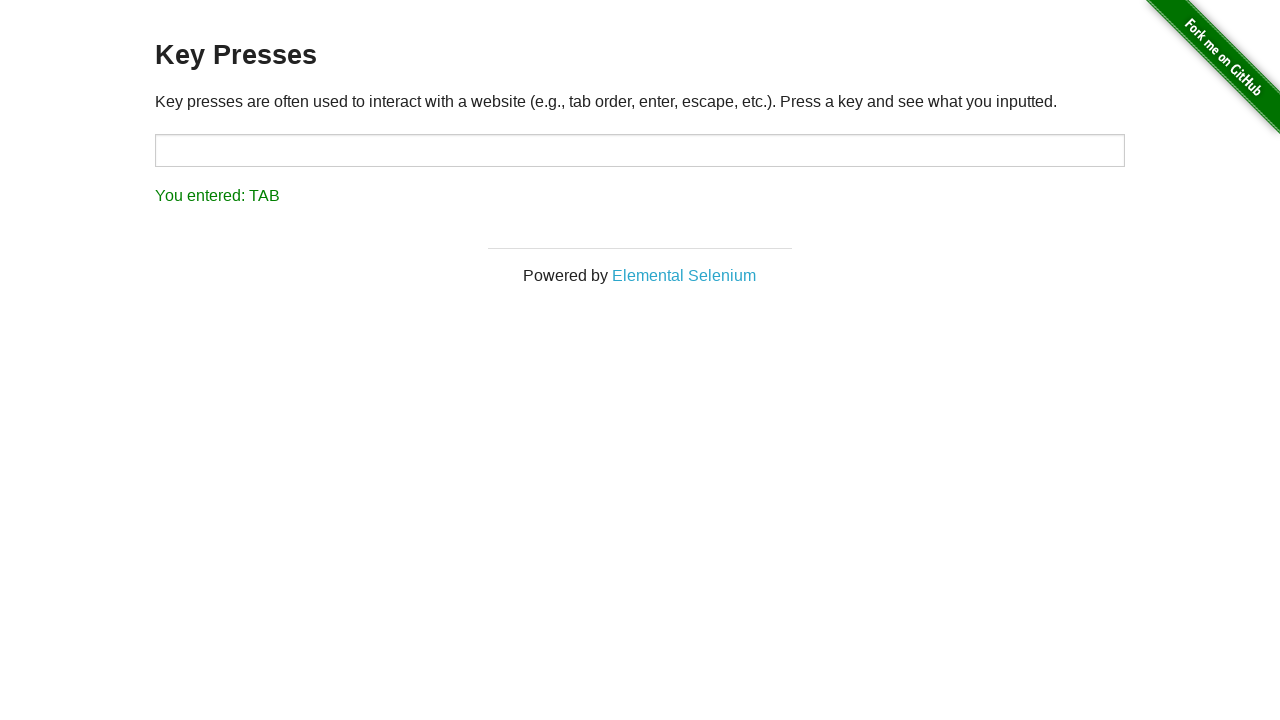

Retrieved result text from #result element
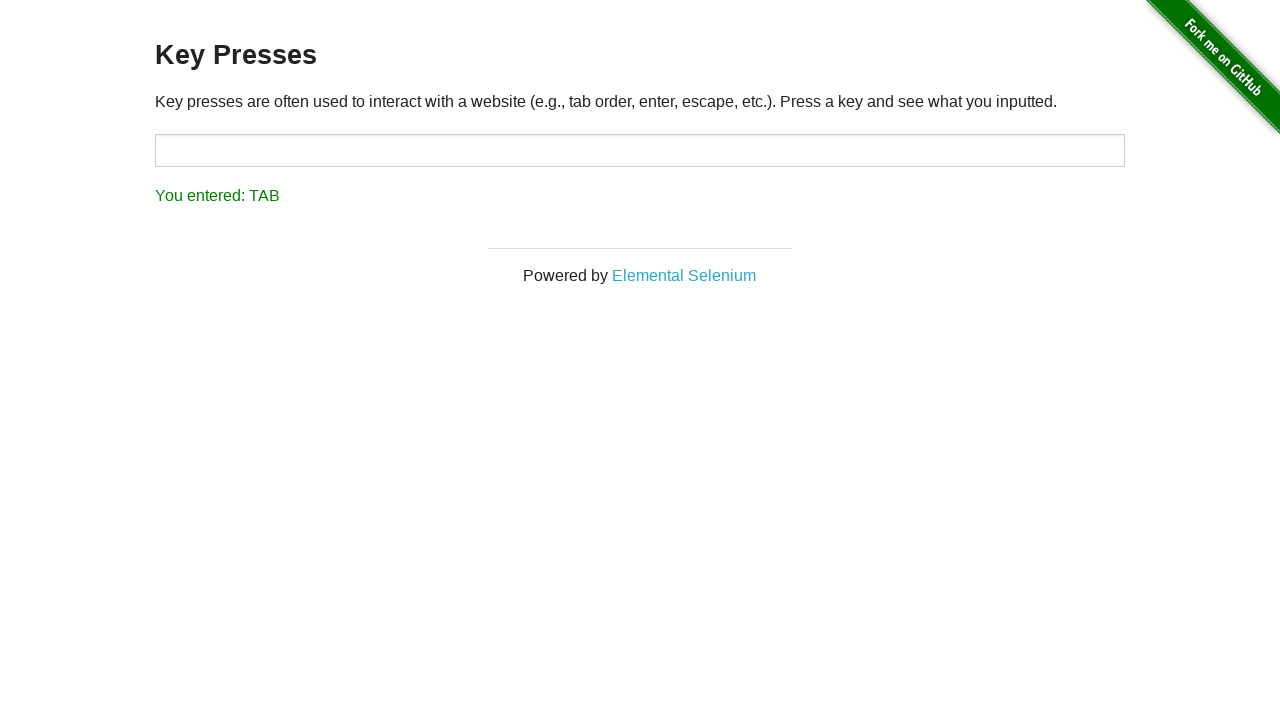

Verified result text matches expected 'You entered: TAB'
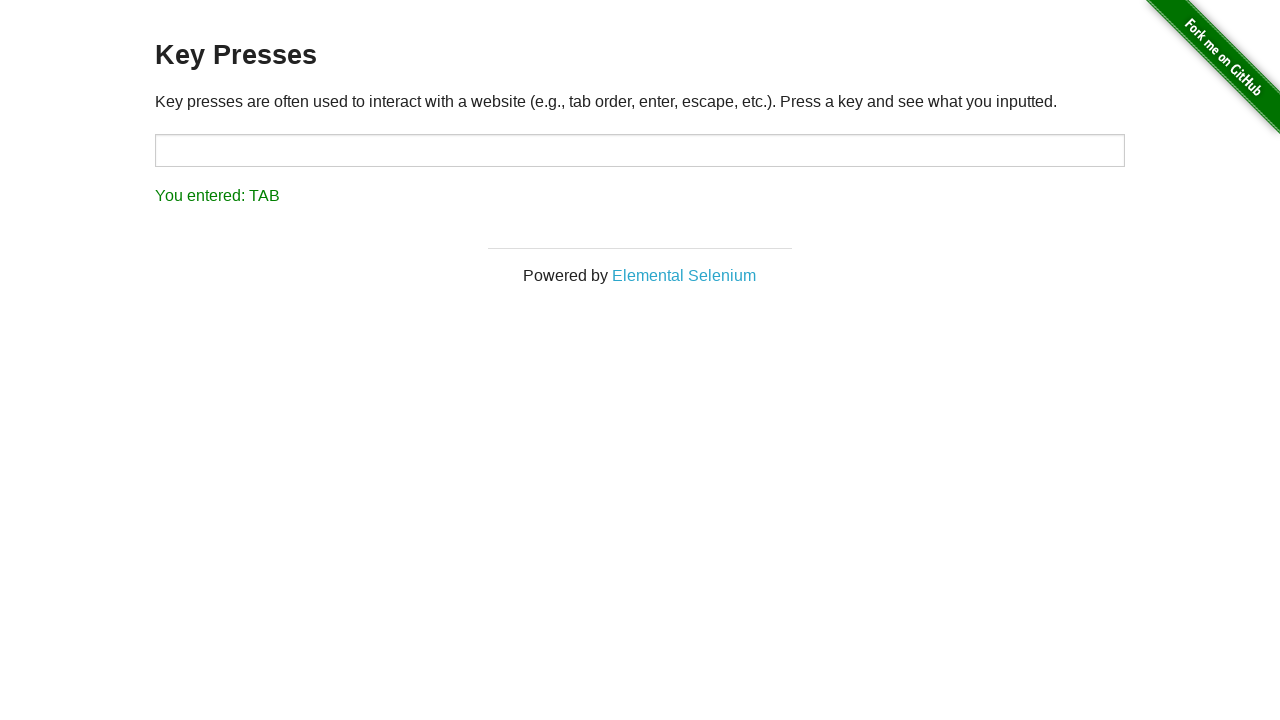

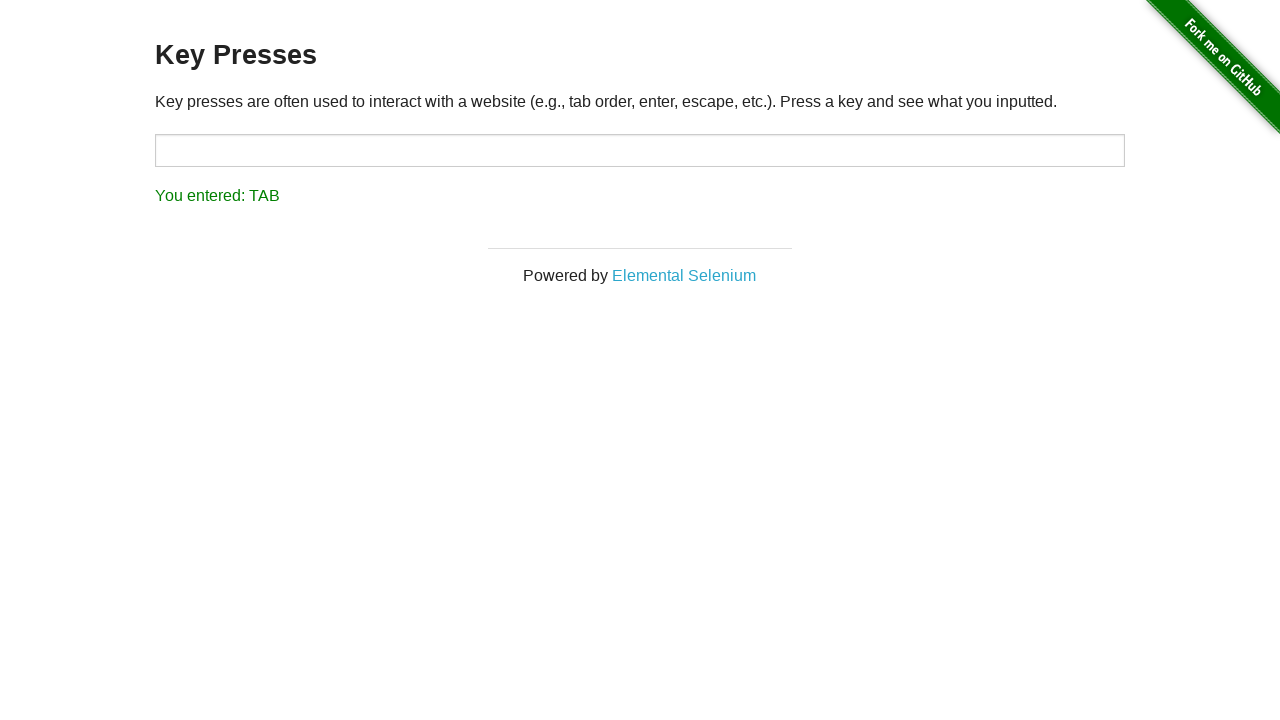